Tests dropdown selection by selecting Option 2 from the dropdown menu.

Starting URL: https://the-internet.herokuapp.com/dropdown

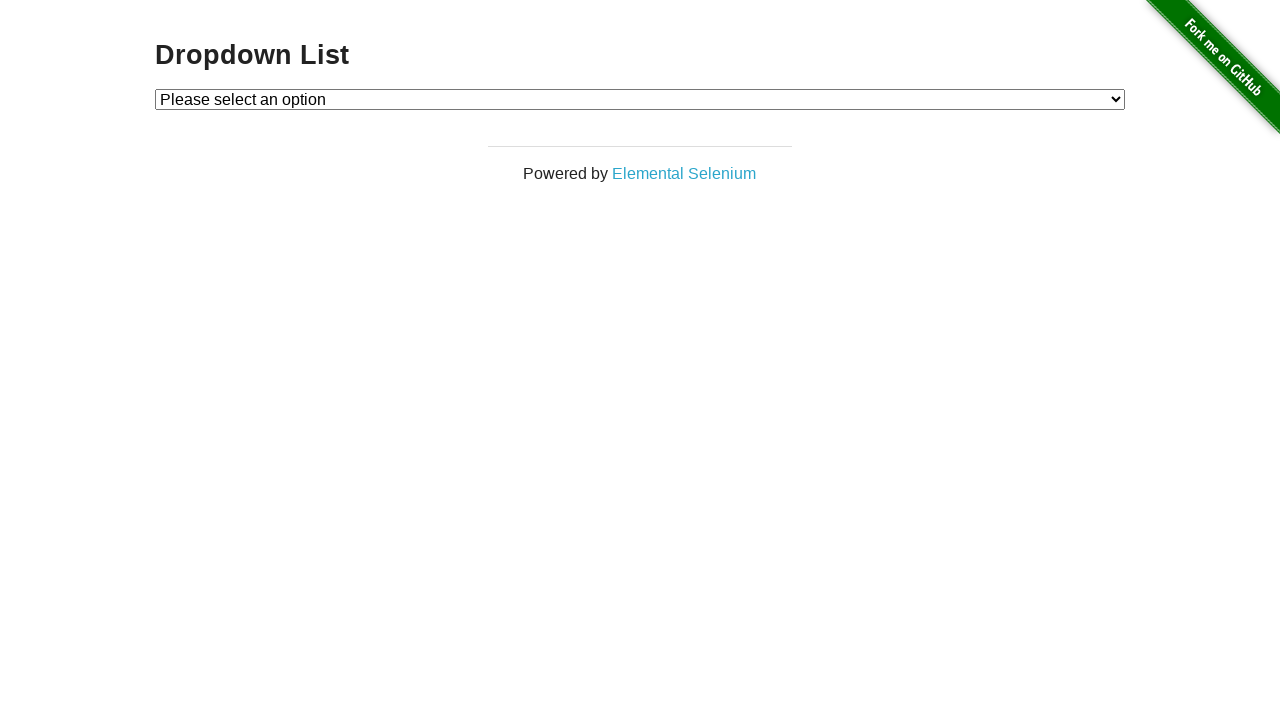

Navigated to dropdown test page
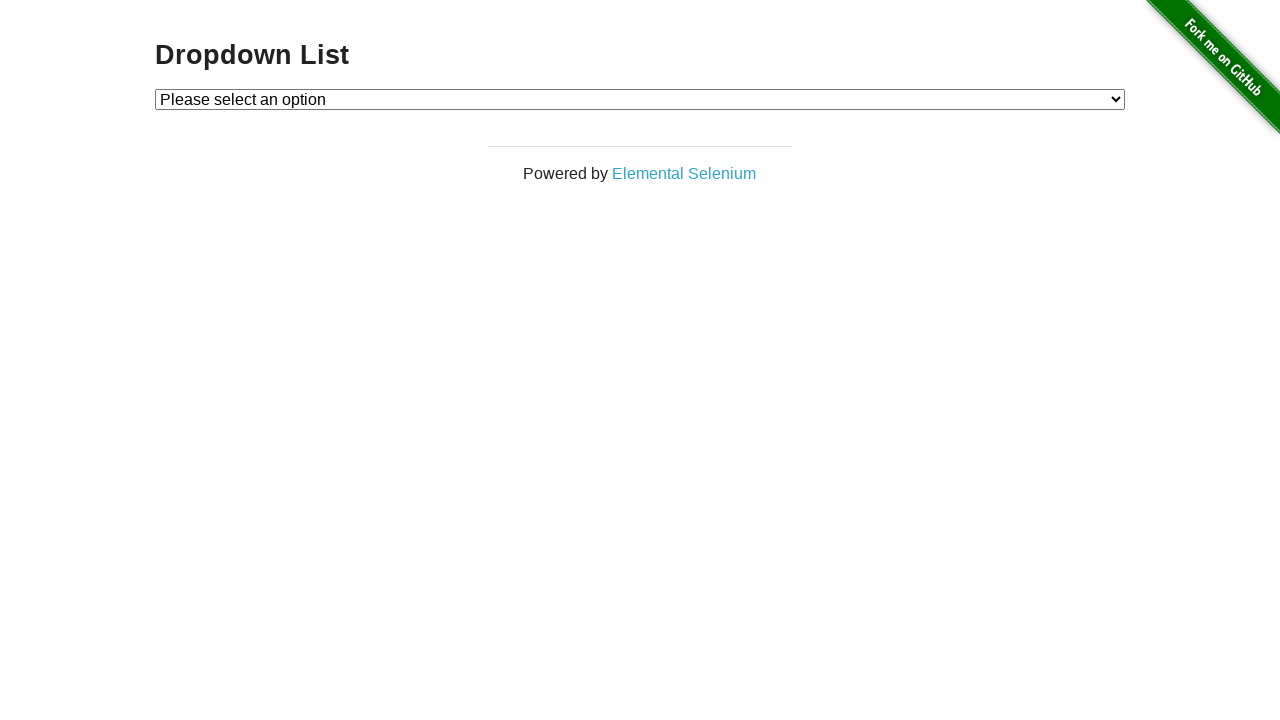

Selected Option 2 from the dropdown menu on #dropdown
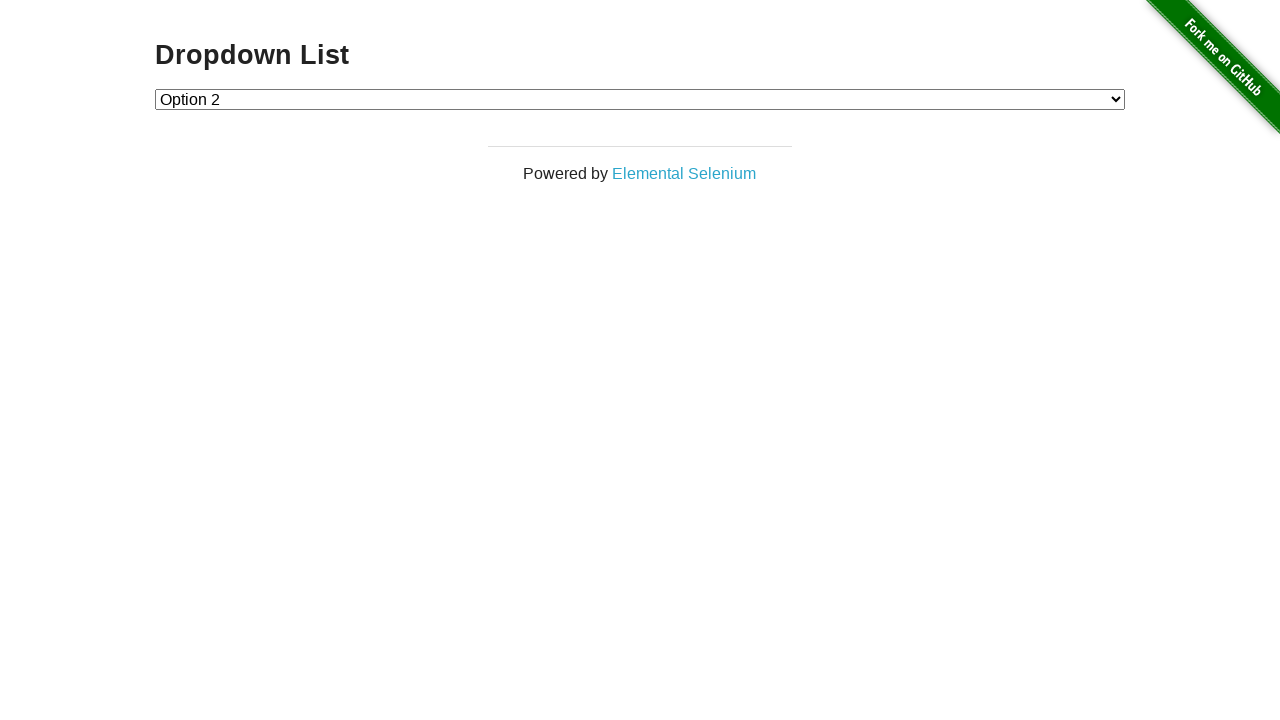

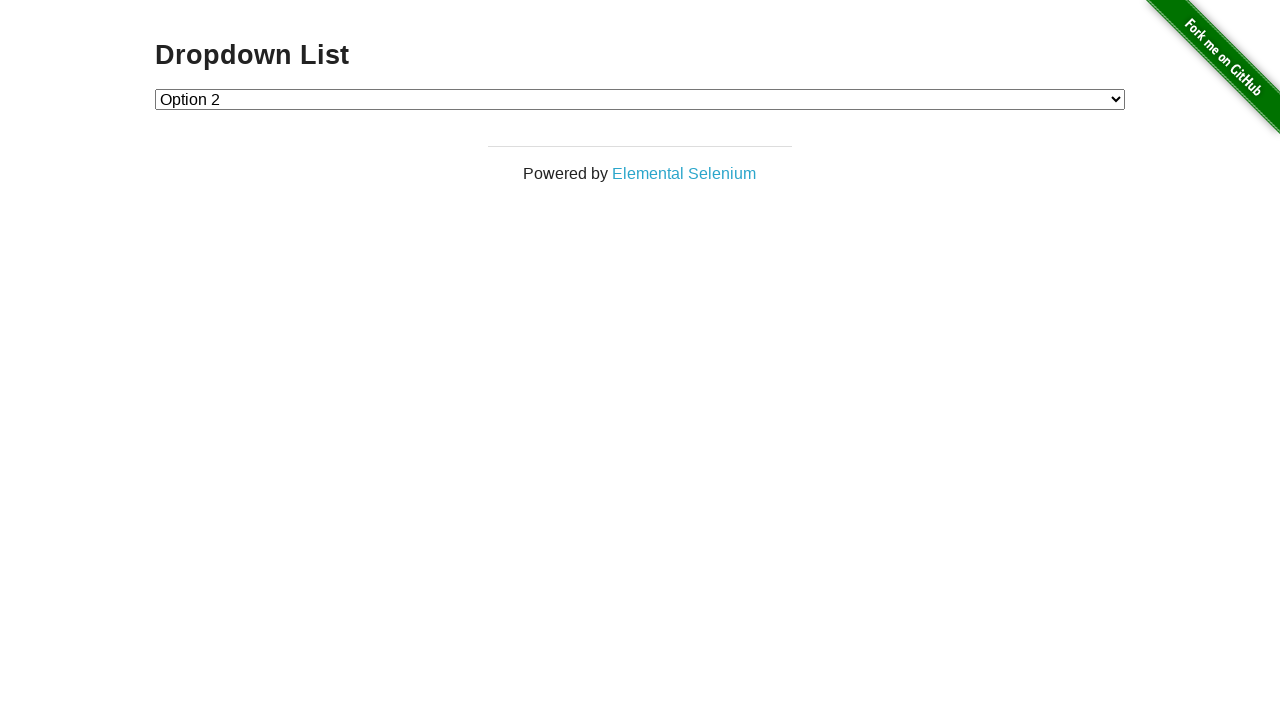